Navigates to an Angular practice form page and fills in a name field

Starting URL: https://rahulshettyacademy.com/angularpractice/

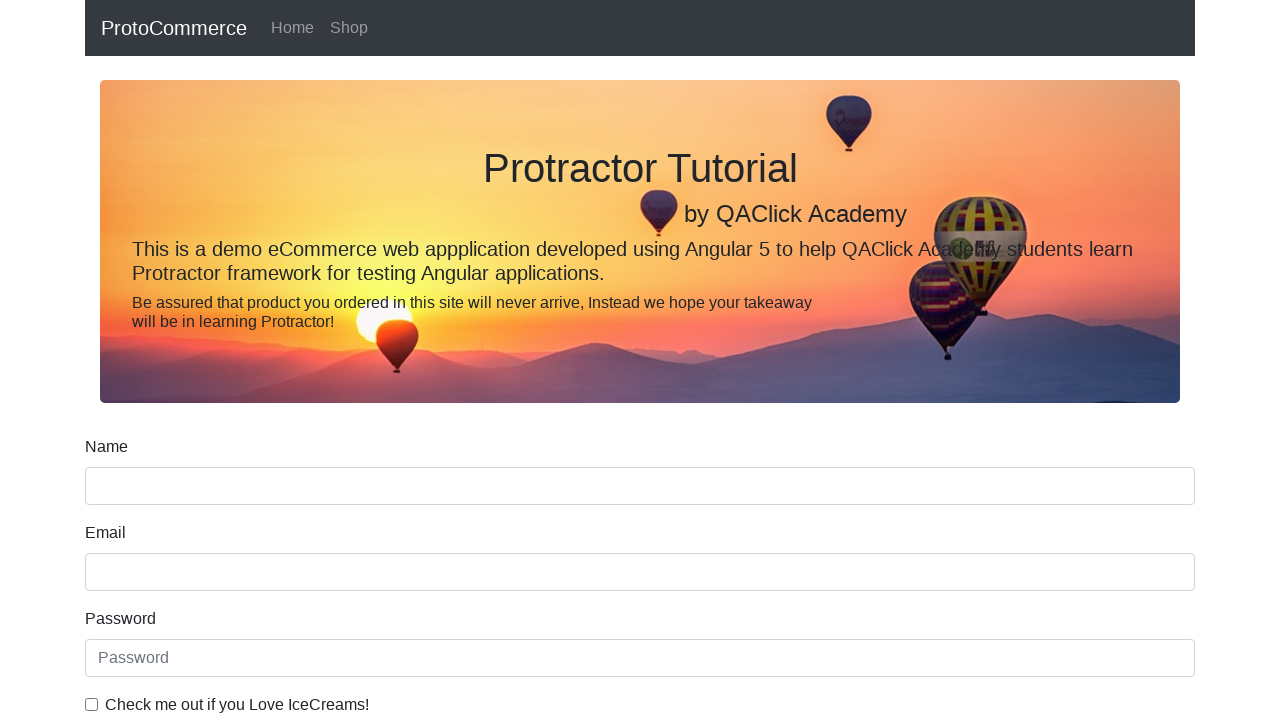

Filled name field with 'Sanket' on [name='name']
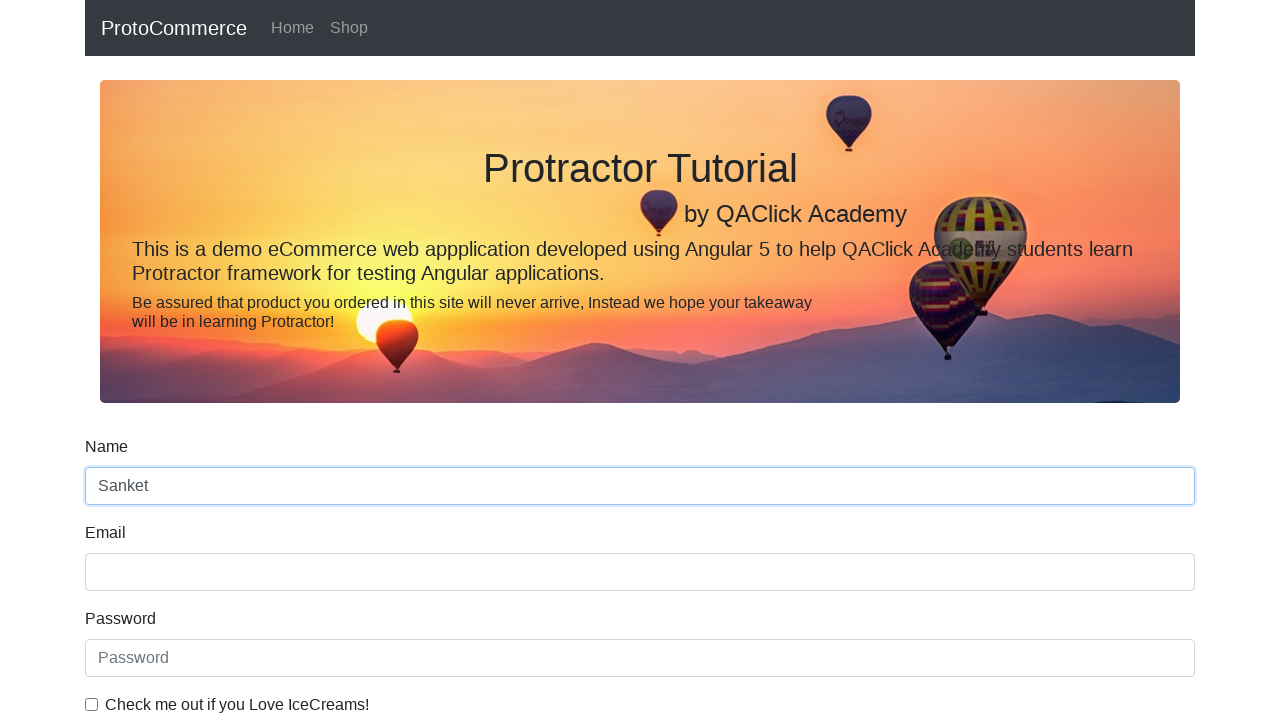

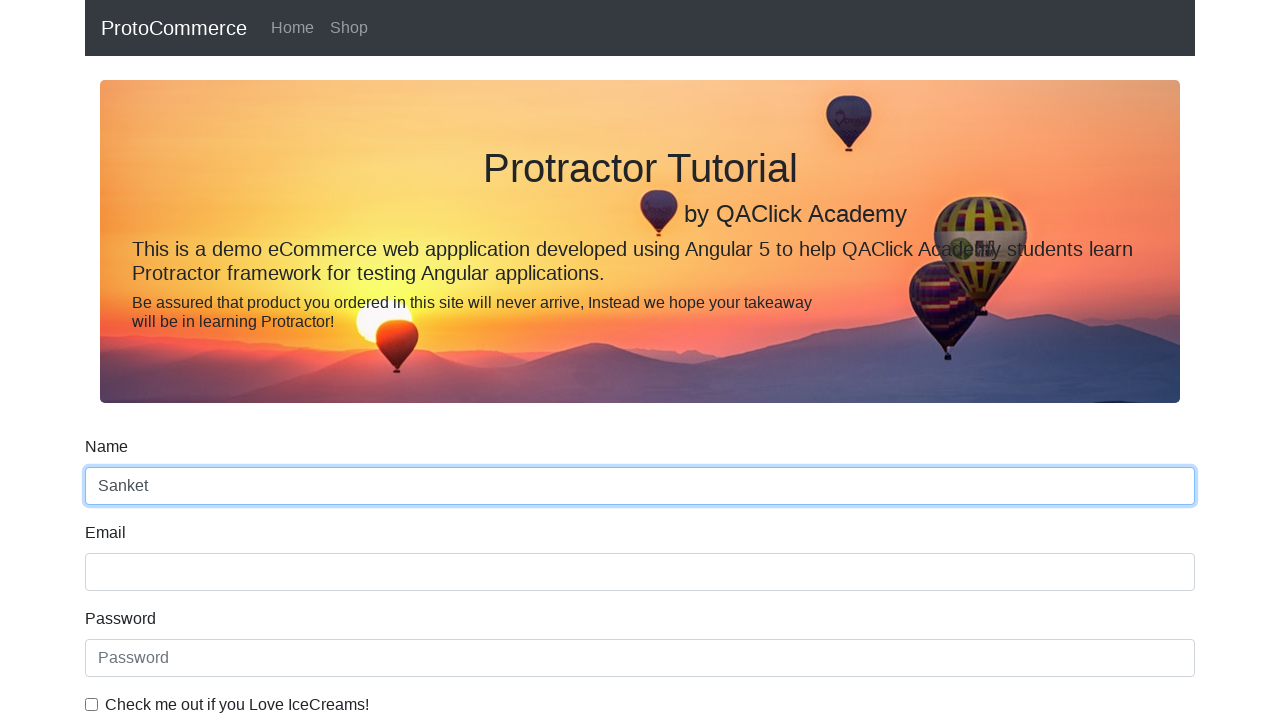